Tests form interaction on a demo page by filling text inputs, selecting/unselecting checkboxes, and filling a textarea

Starting URL: https://seleniumbase.io/demo_page

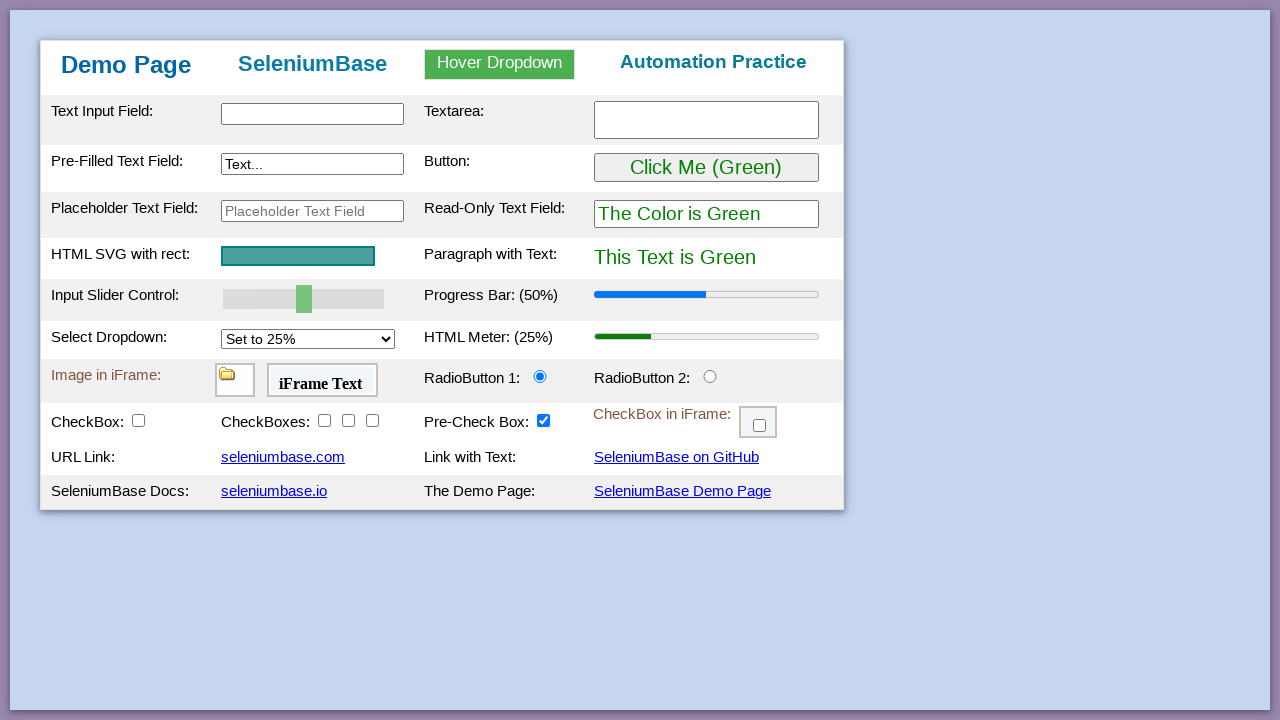

Filled text input field with 'hello, welcome to robot world' on #myTextInput
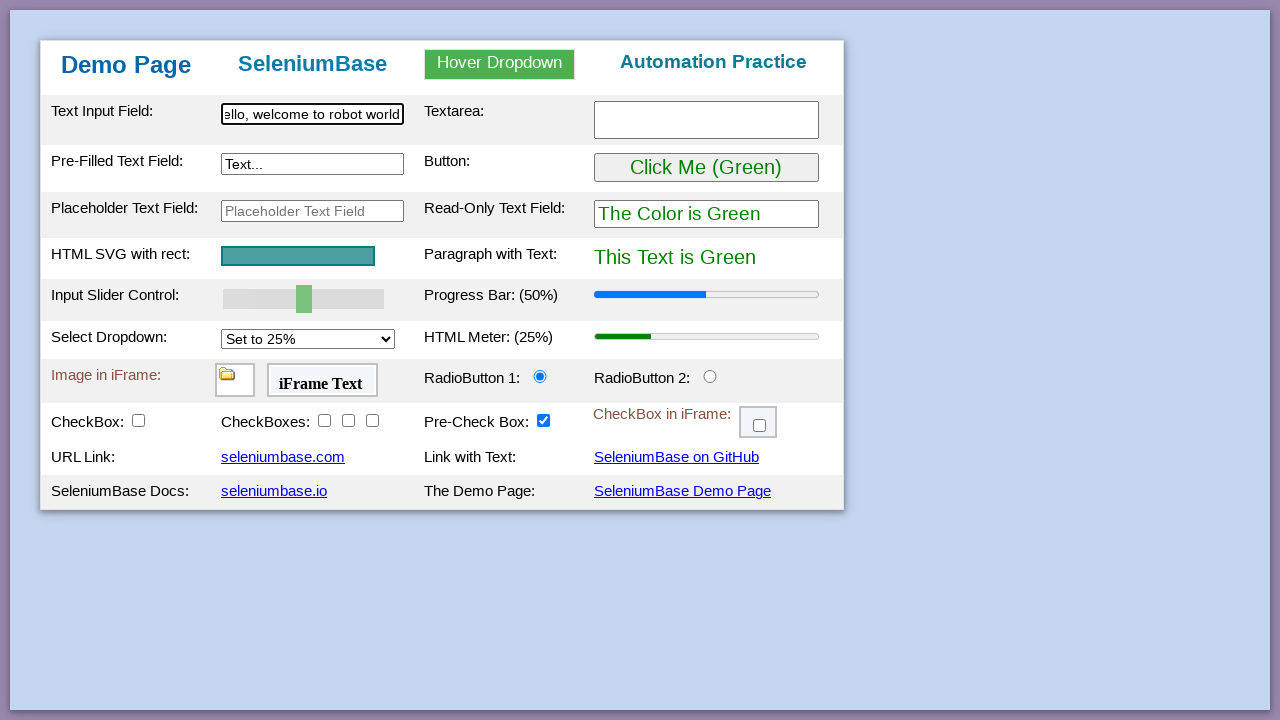

Selected checkbox #checkBox2 at (324, 420) on #checkBox2
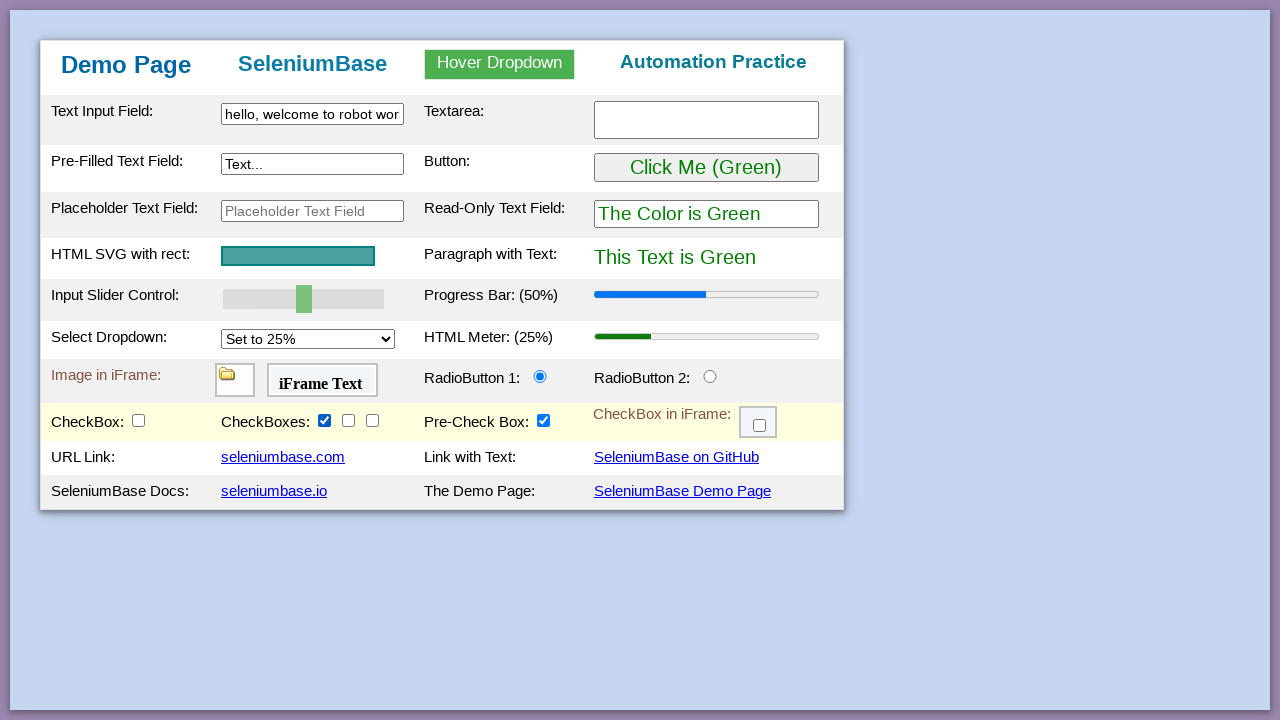

Selected checkbox #checkBox4 at (372, 420) on #checkBox4
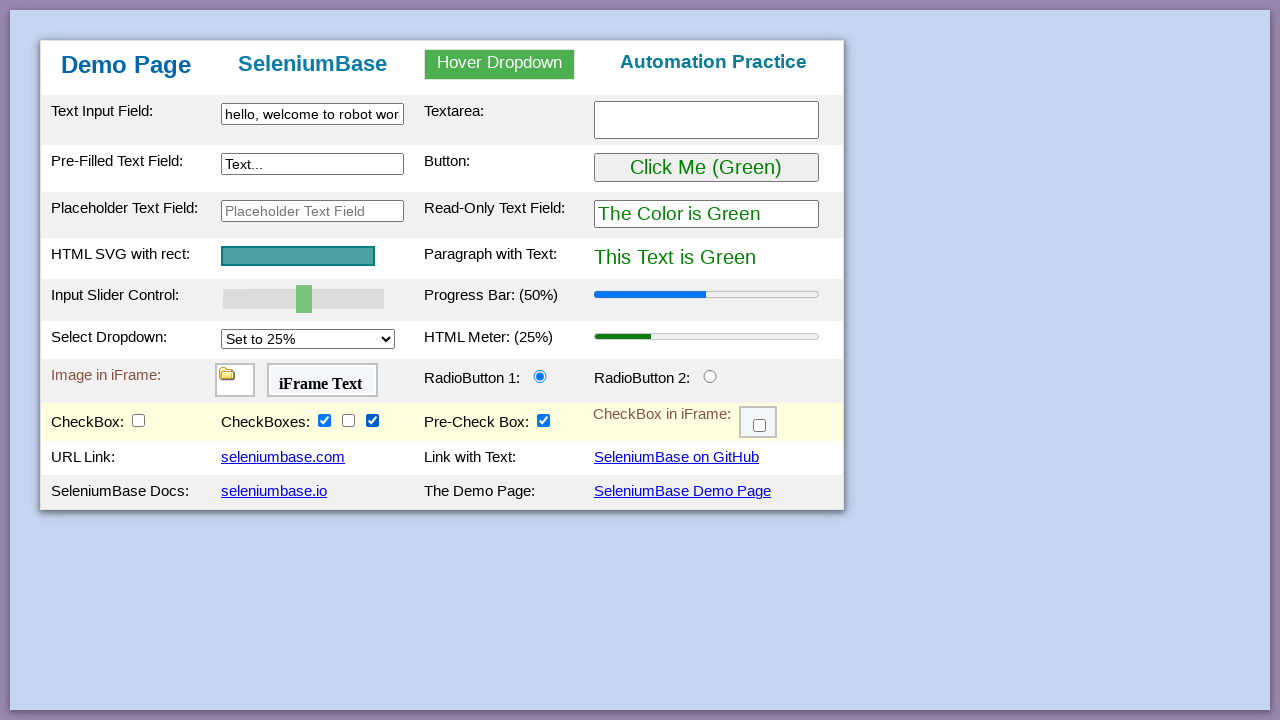

Unchecked checkbox #checkBox5 at (544, 420) on #checkBox5
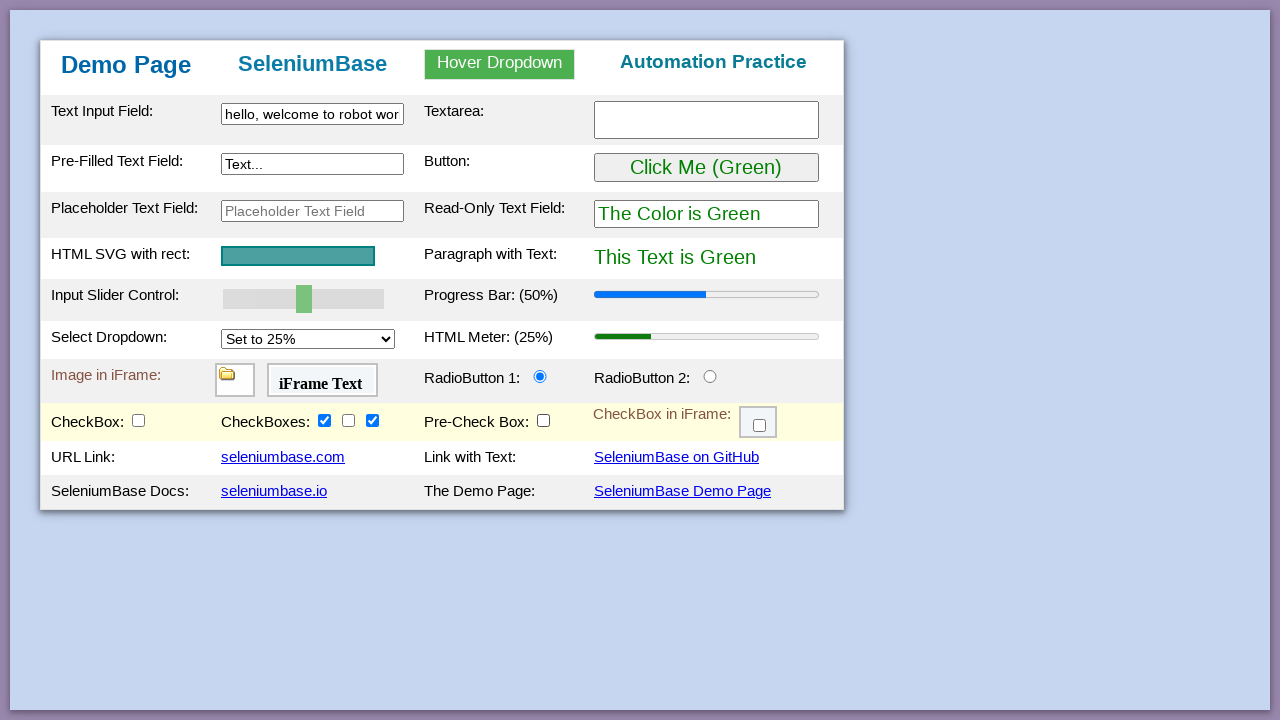

Filled textarea with 'we can write any word here' on #myTextarea
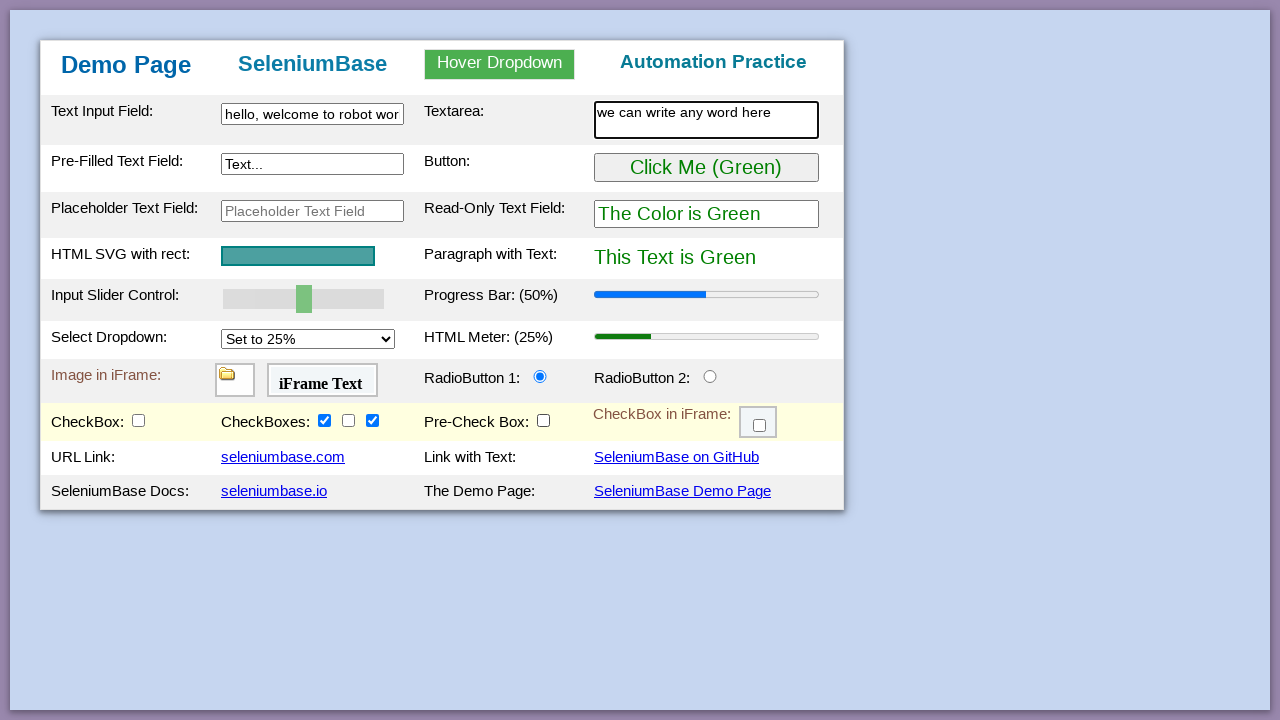

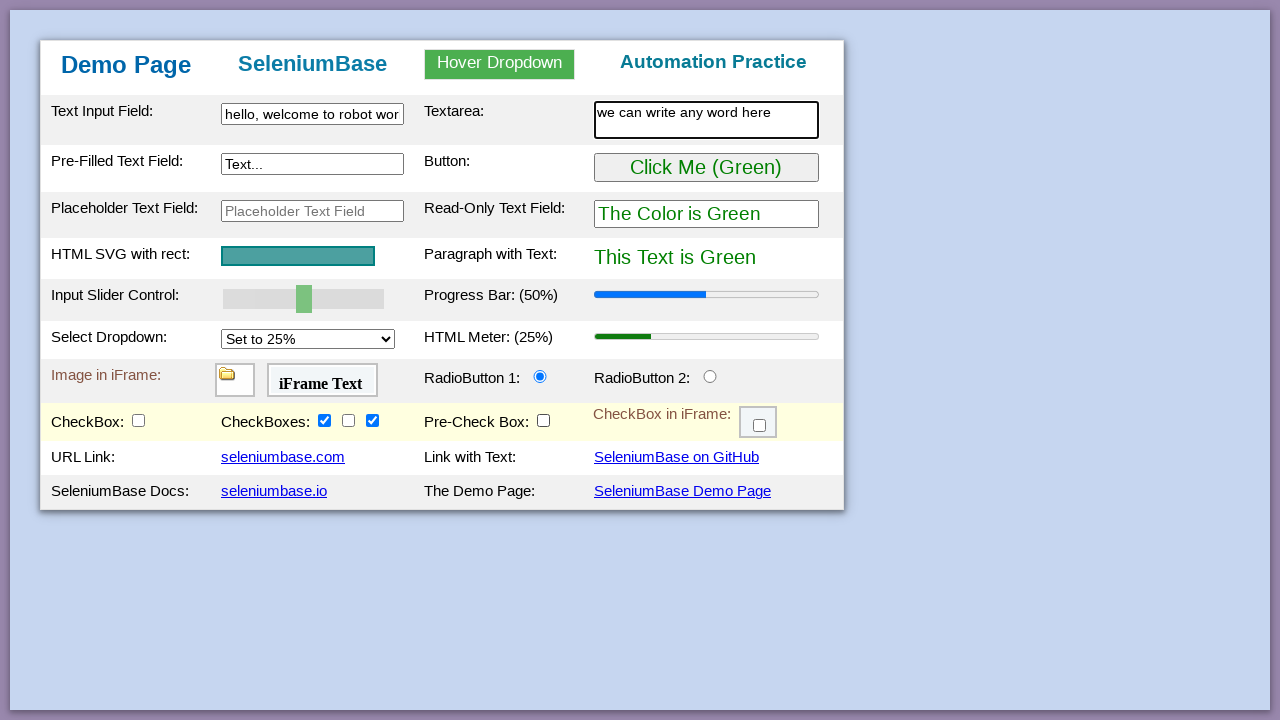